Verifies that the Soccer Zone homepage loads correctly by checking the page title

Starting URL: https://soccerzone.com/

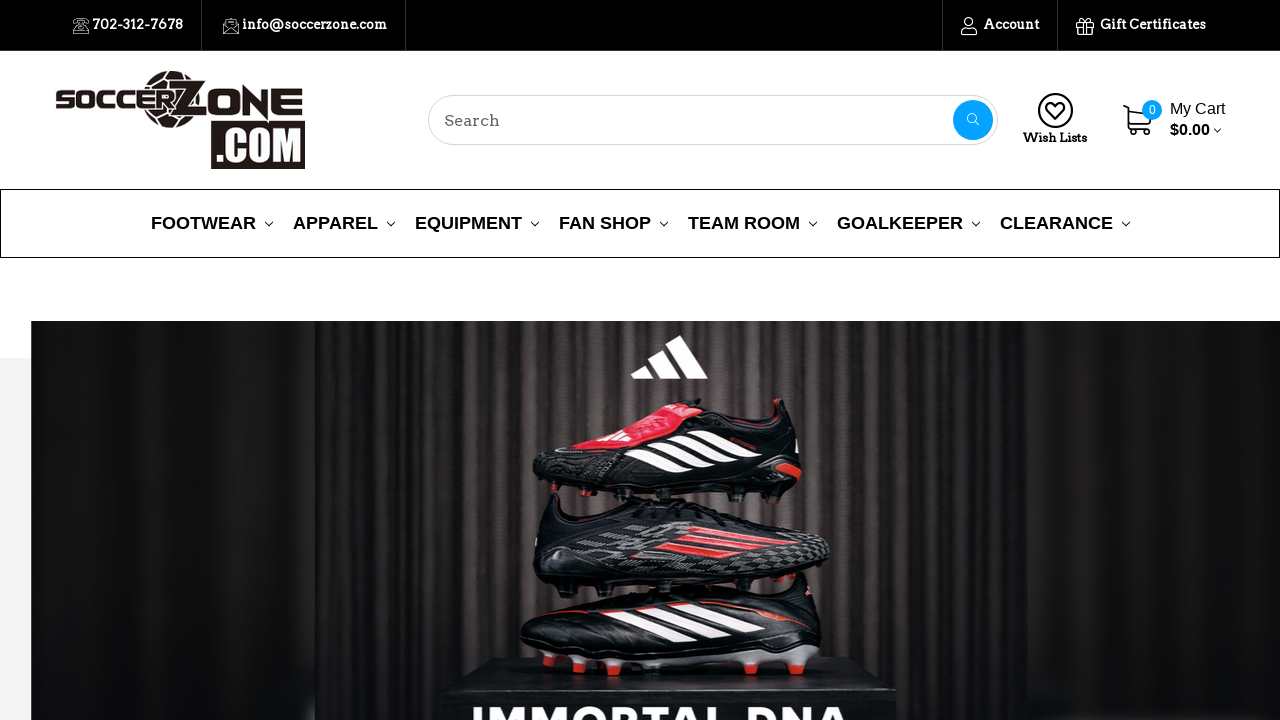

Soccer Zone homepage loaded (domcontentloaded state)
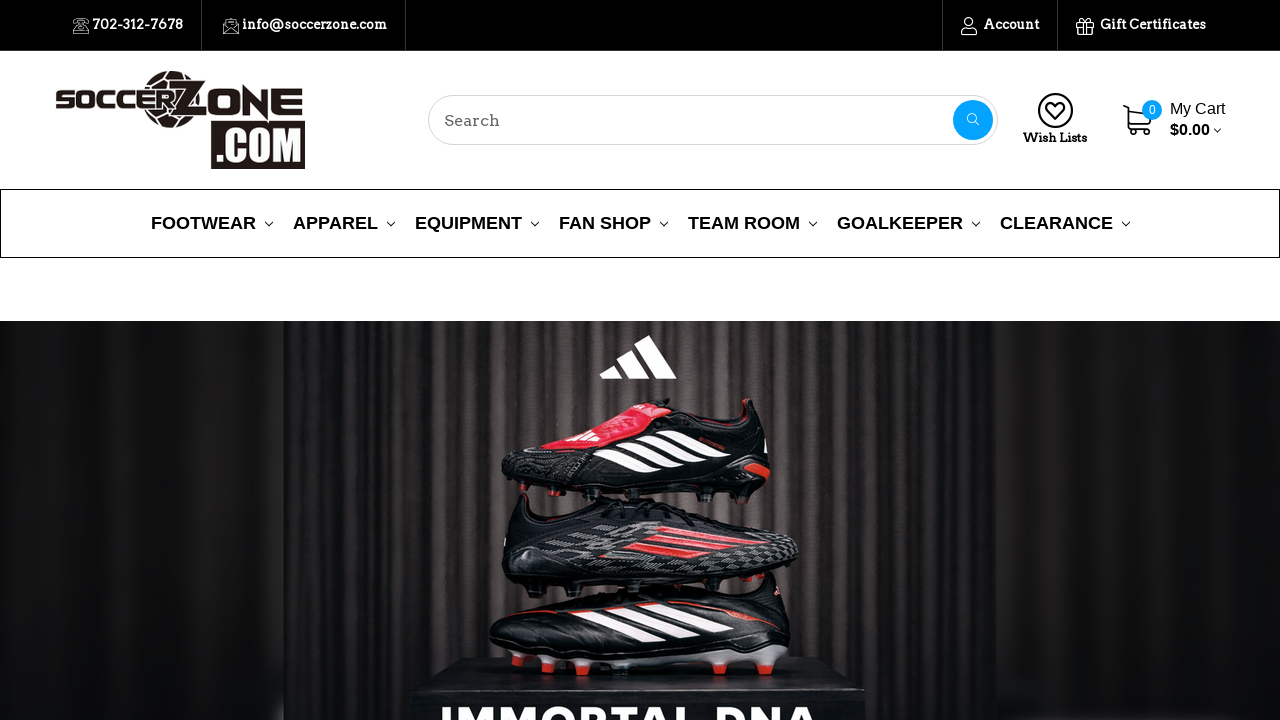

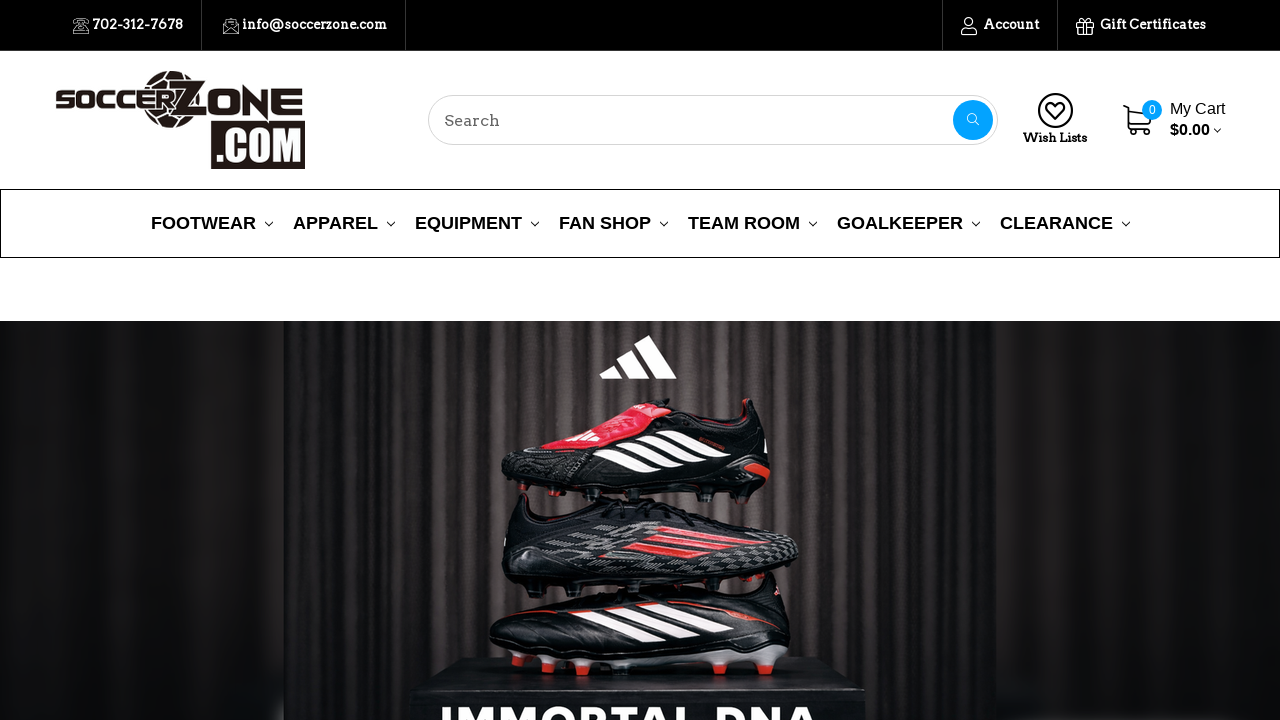